Tests drag and drop functionality by dragging an element to a target drop zone

Starting URL: http://sahitest.com/demo/dragDropMooTools.htm

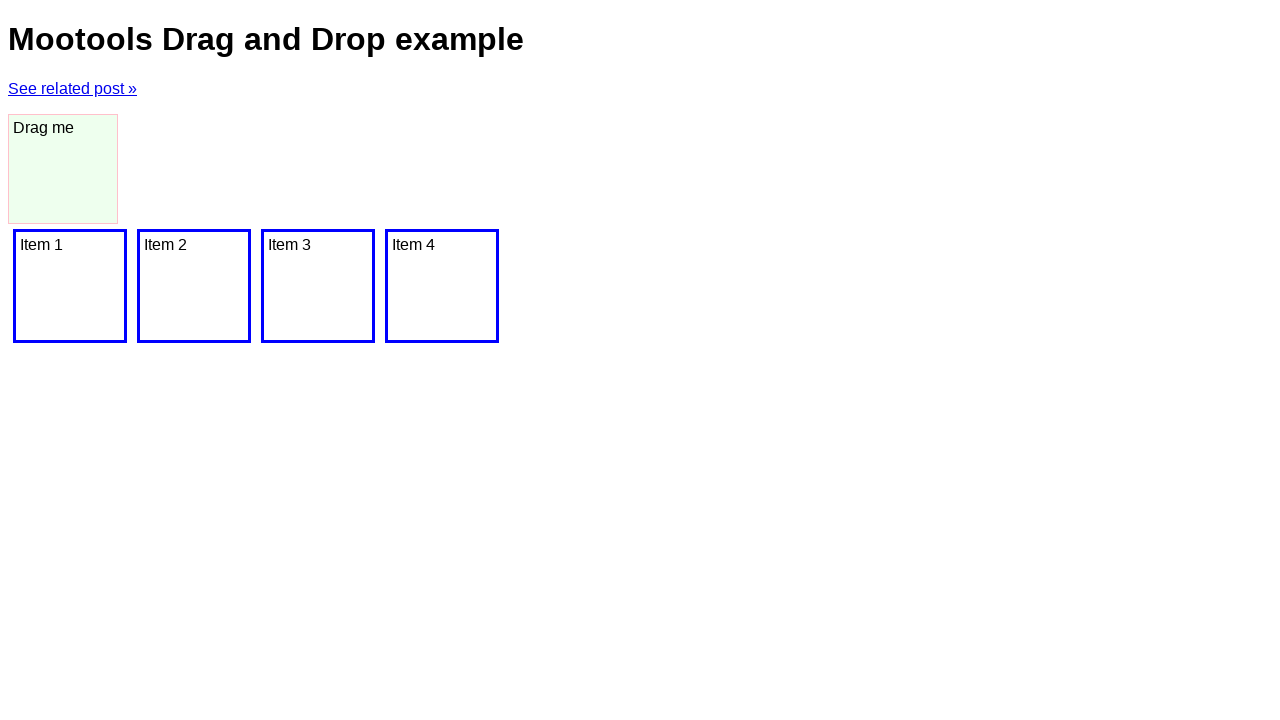

Waited for dragger element to be visible
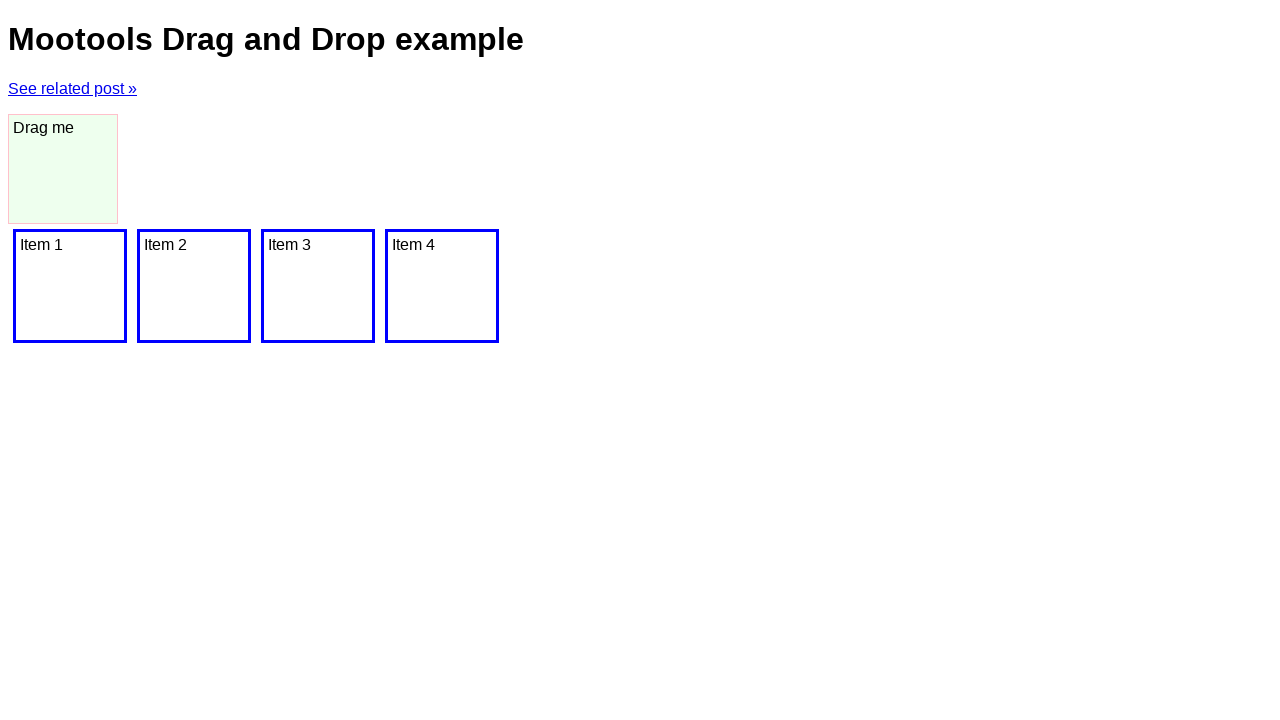

Located the draggable element (#dragger)
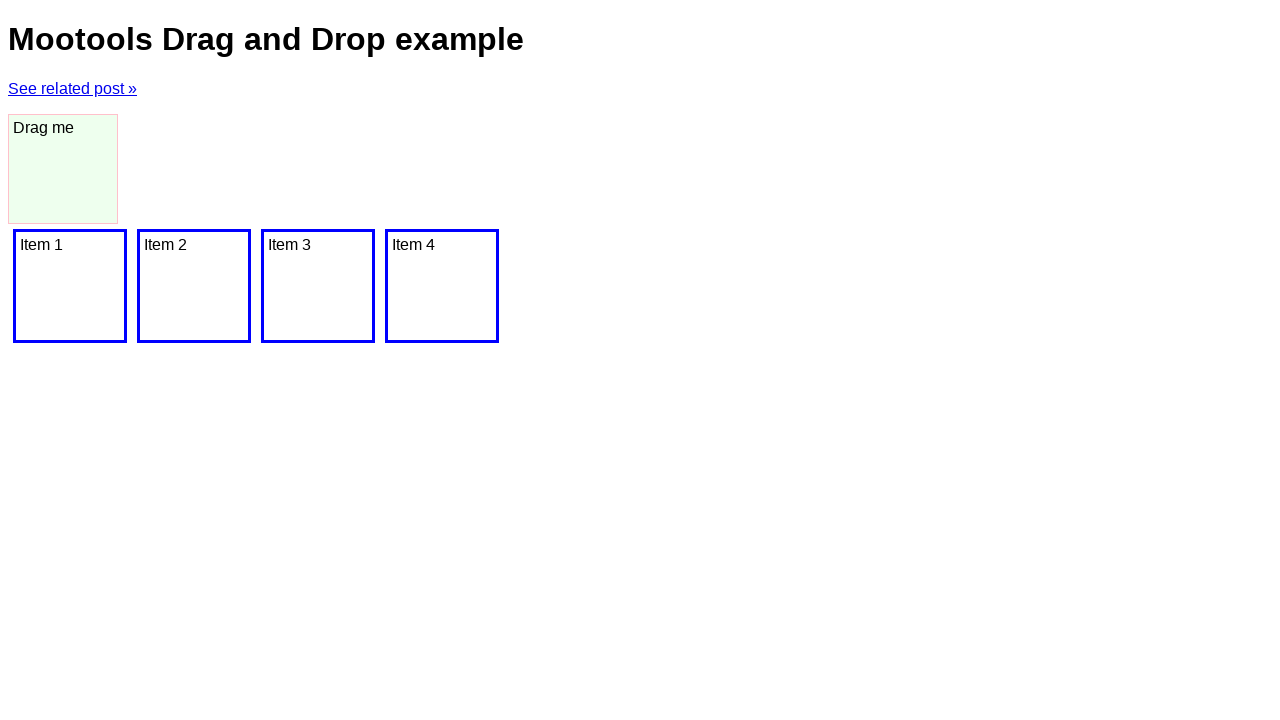

Located the target drop zone (Item 2)
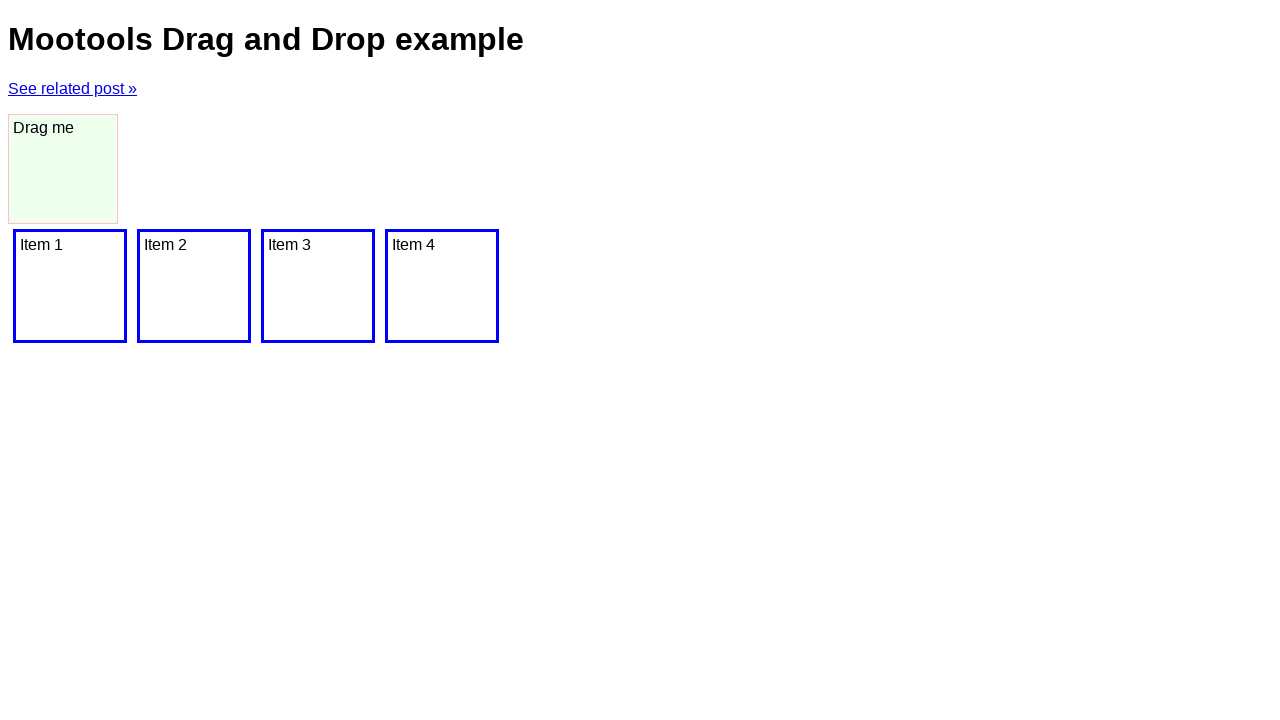

Dragged element from dragger to Item 2 drop zone at (194, 286)
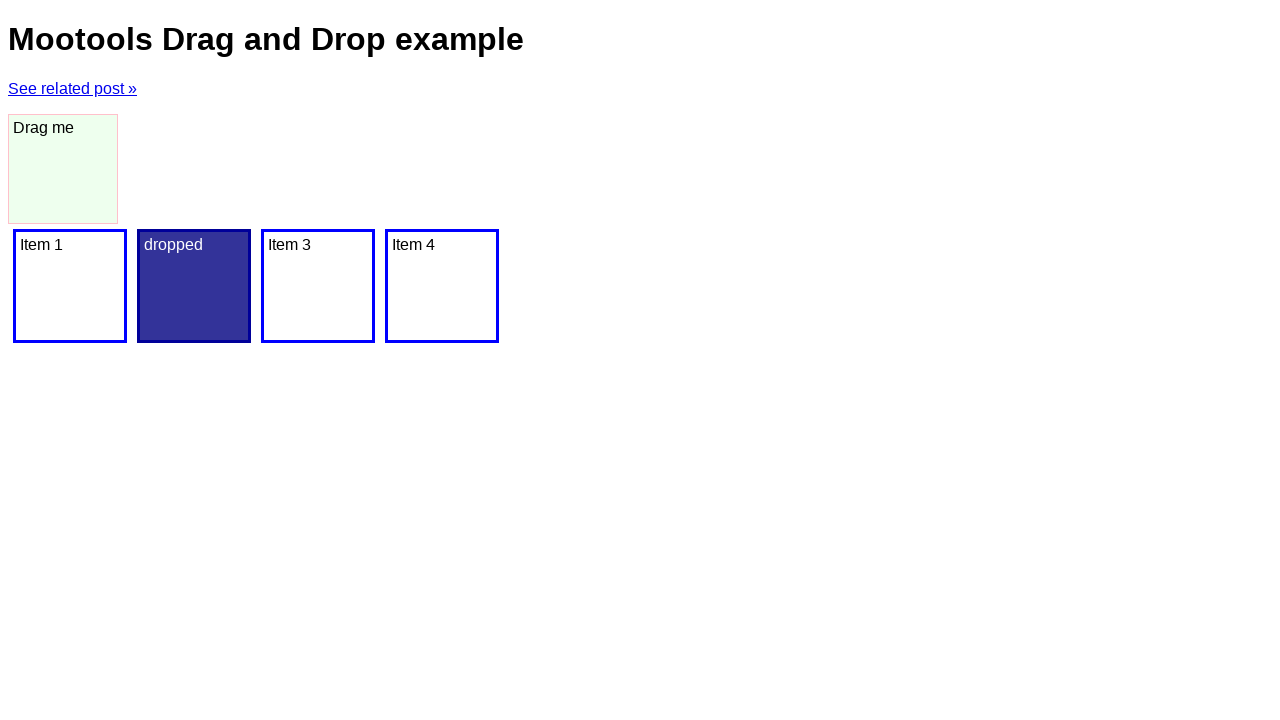

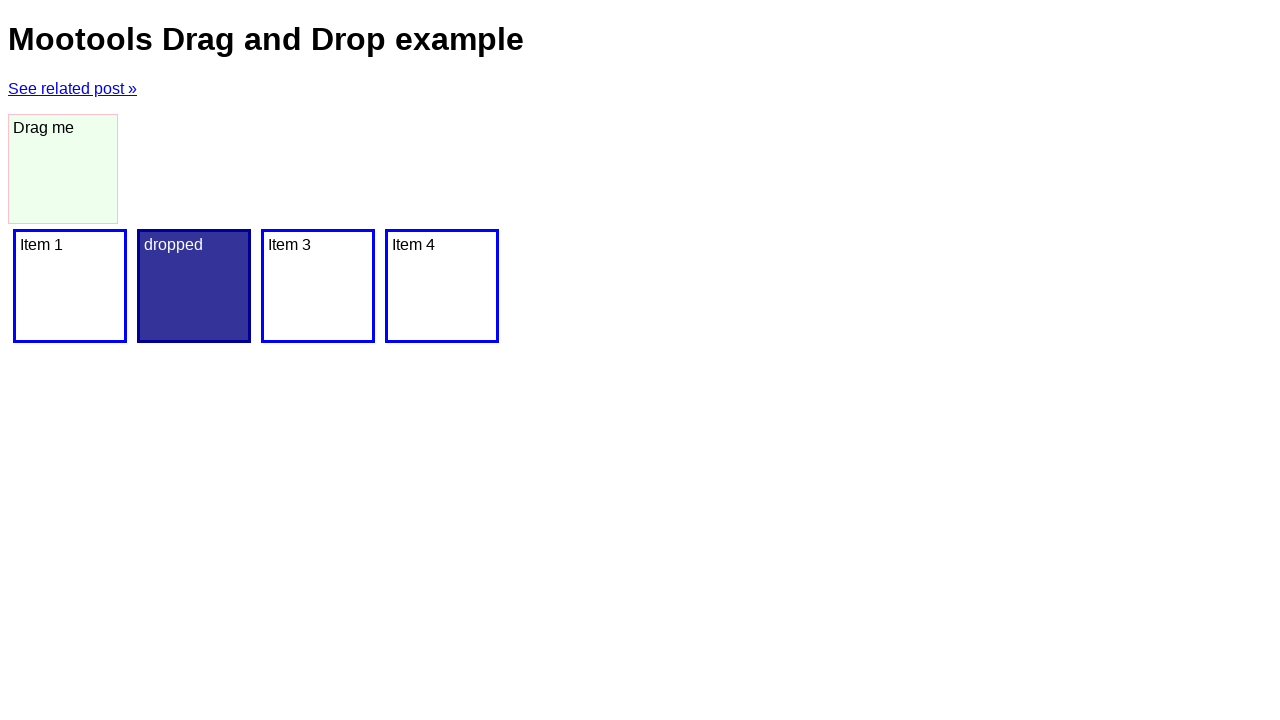